Tests browser navigation functionalities by navigating to sync page, going back, forward, and refreshing

Starting URL: https://kristinek.github.io/site/tasks/locators_different

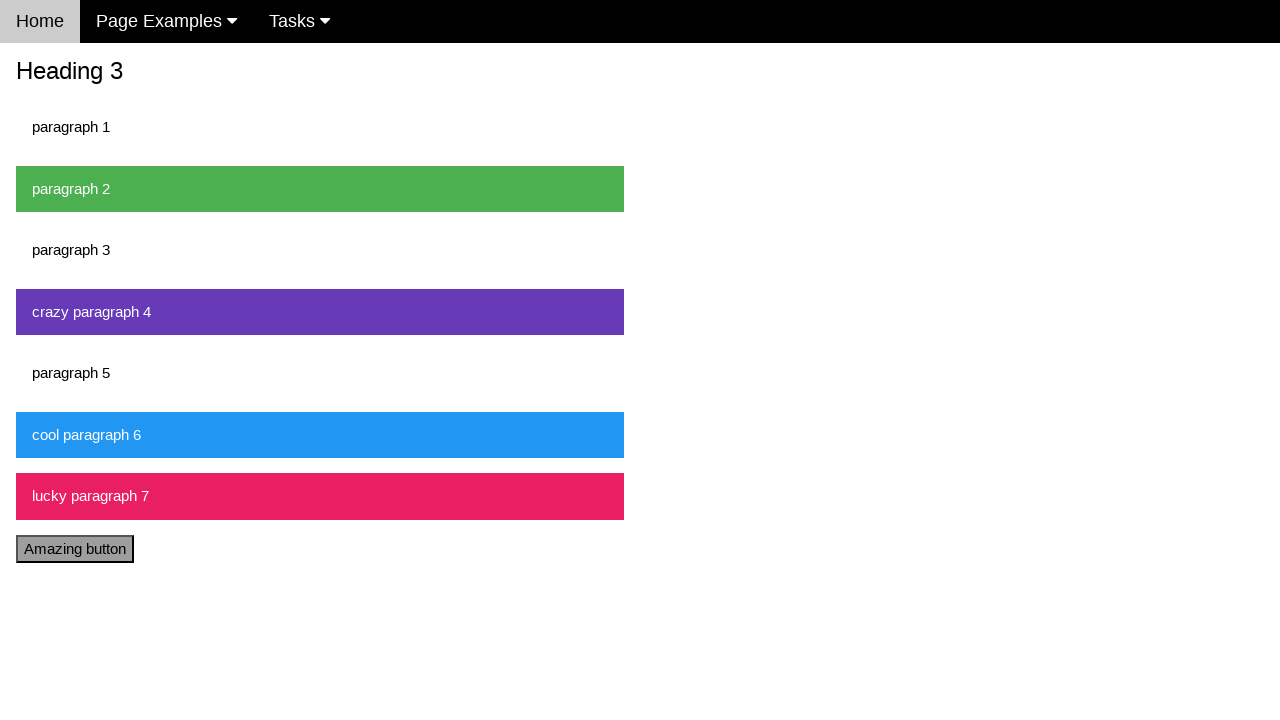

Navigated to sync examples page
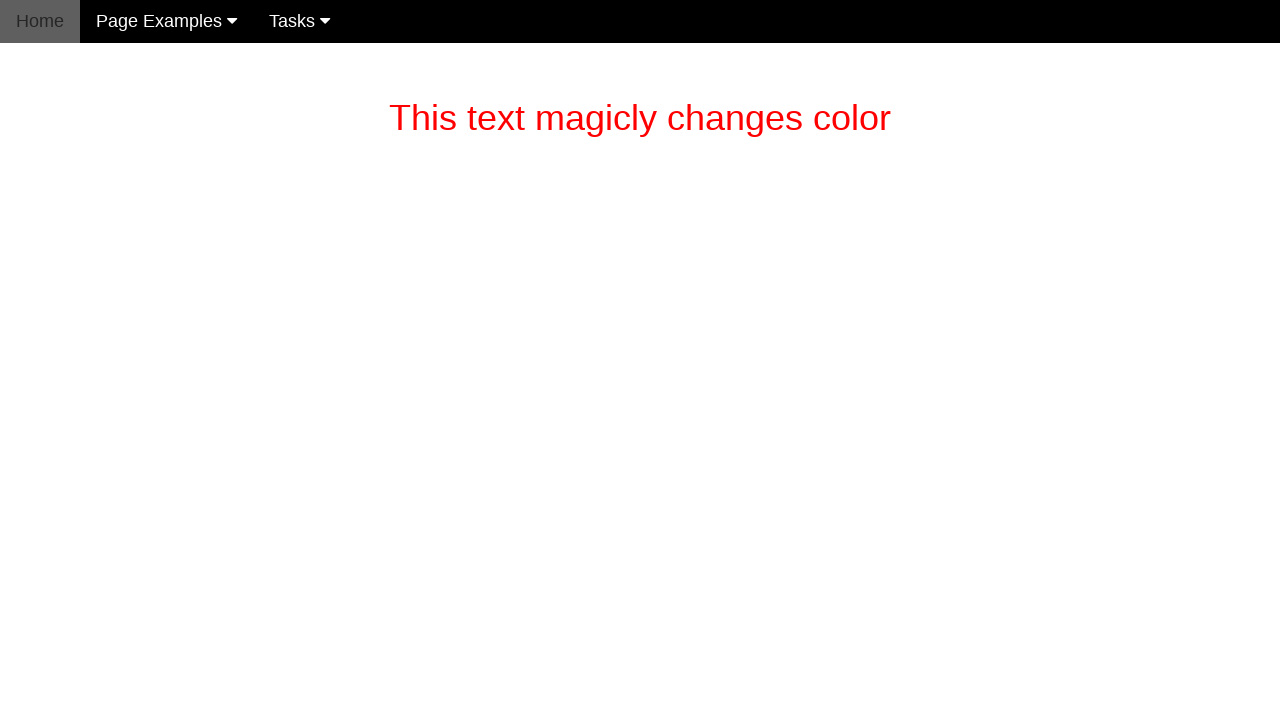

Navigated back to previous page
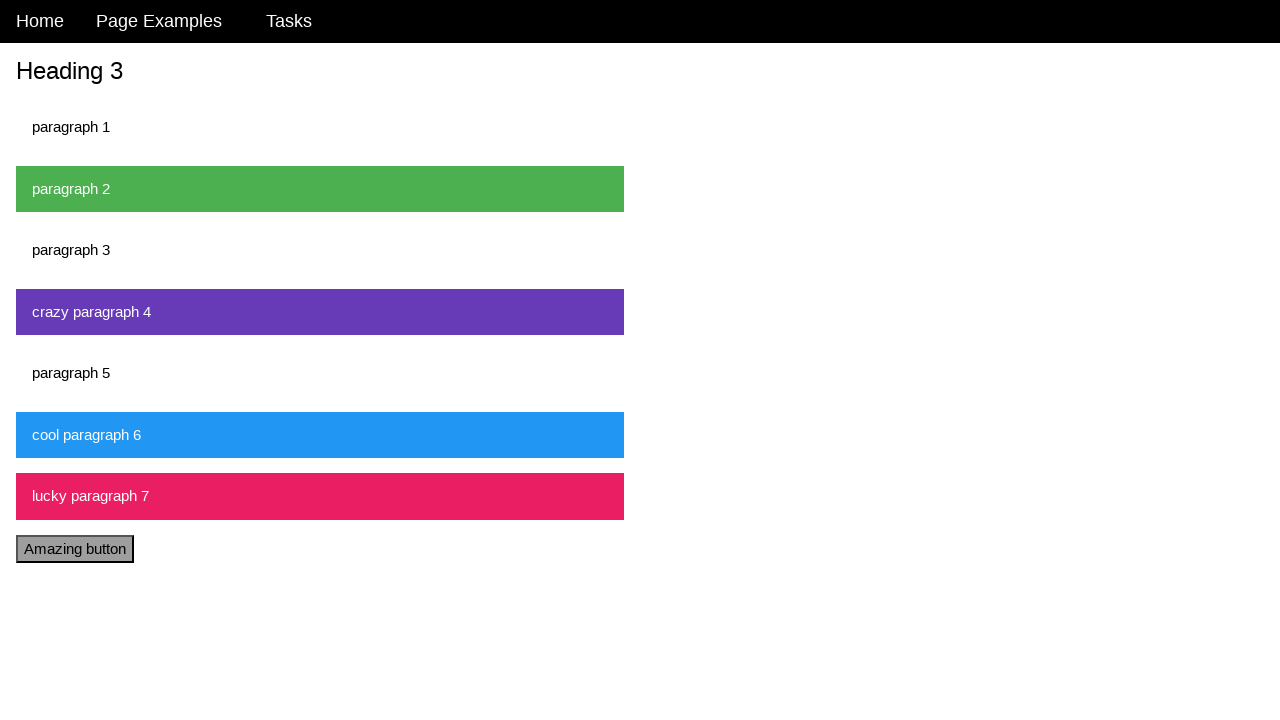

Navigated forward to sync examples page
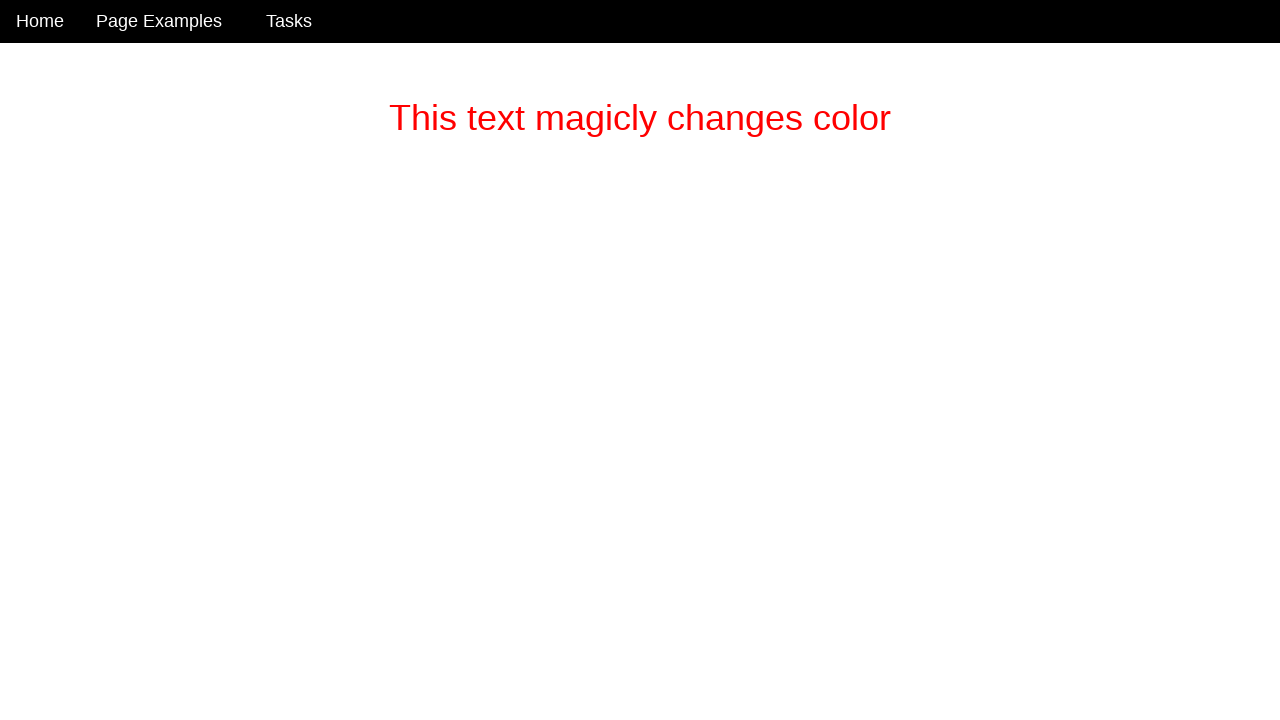

Refreshed the page
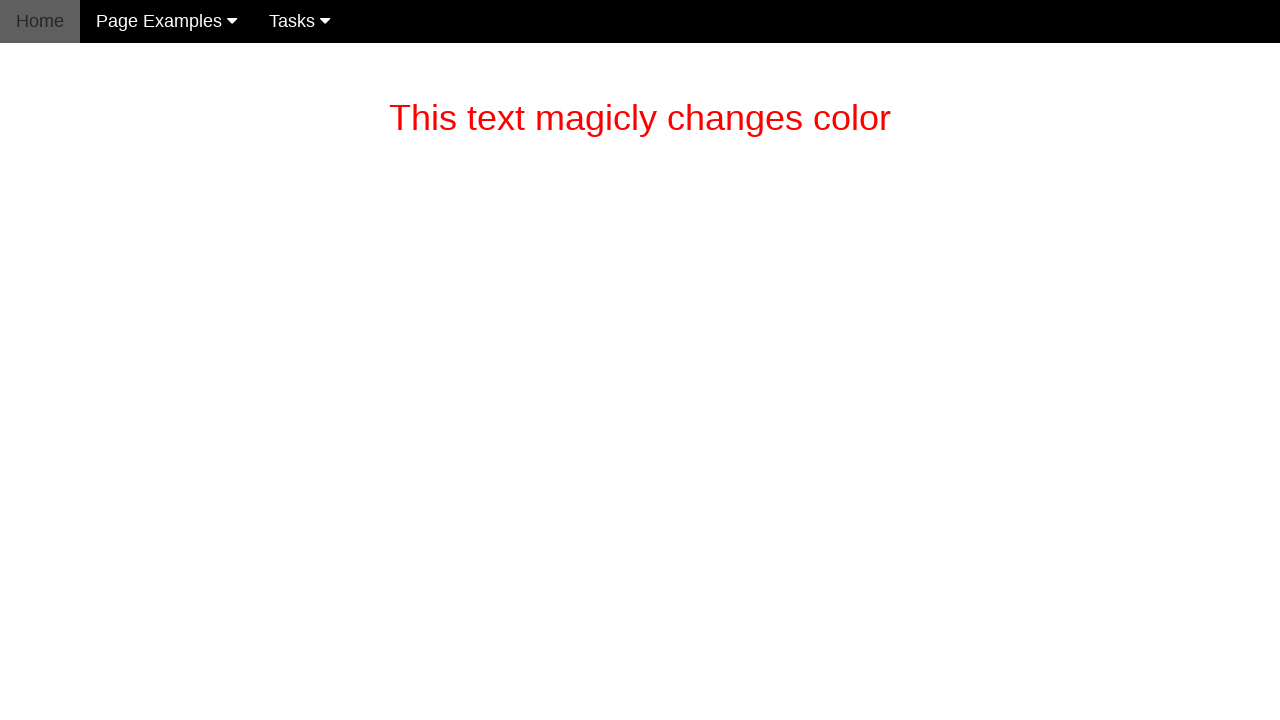

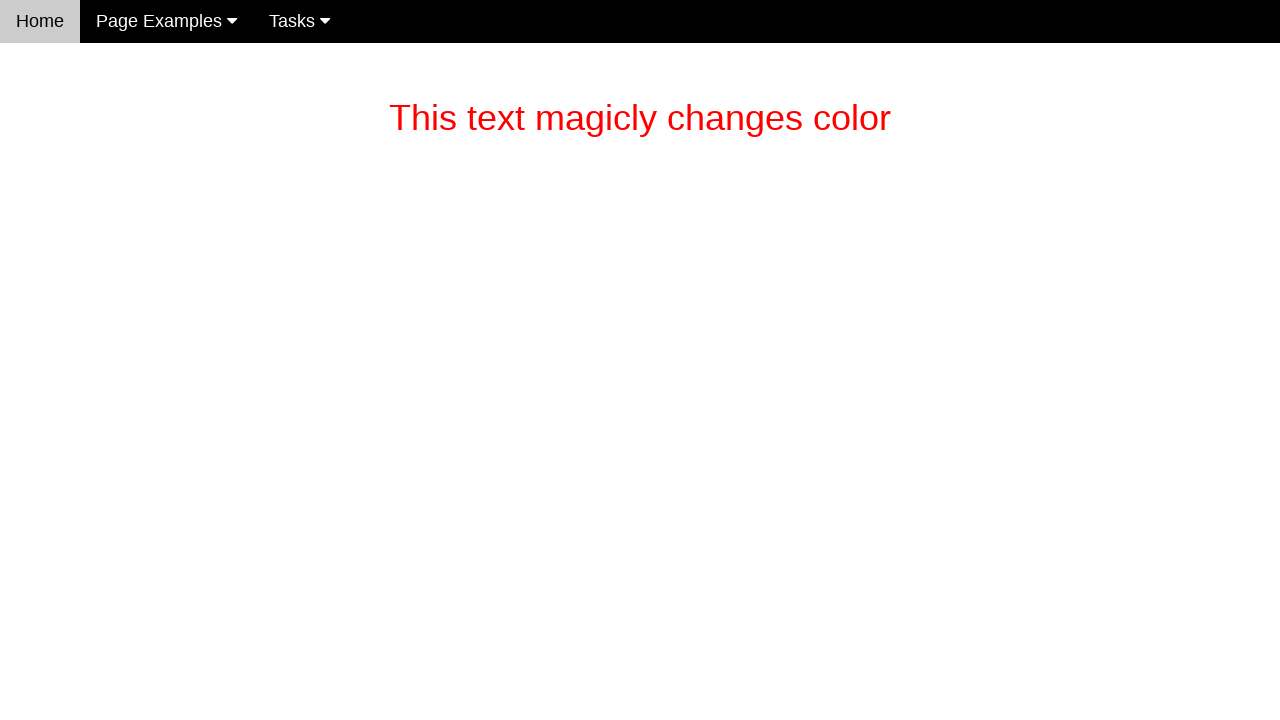